Tests drag and drop functionality by swapping positions of column A and column B

Starting URL: https://practice.expandtesting.com/drag-and-drop

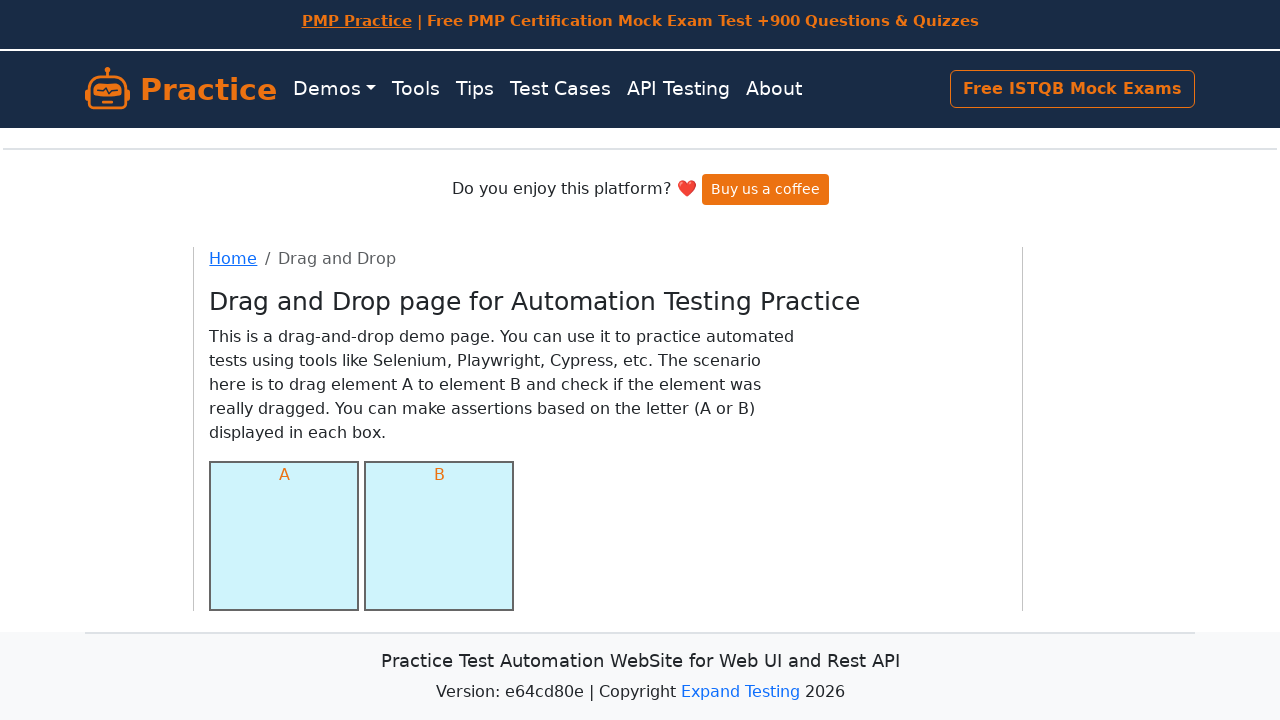

Located column A element
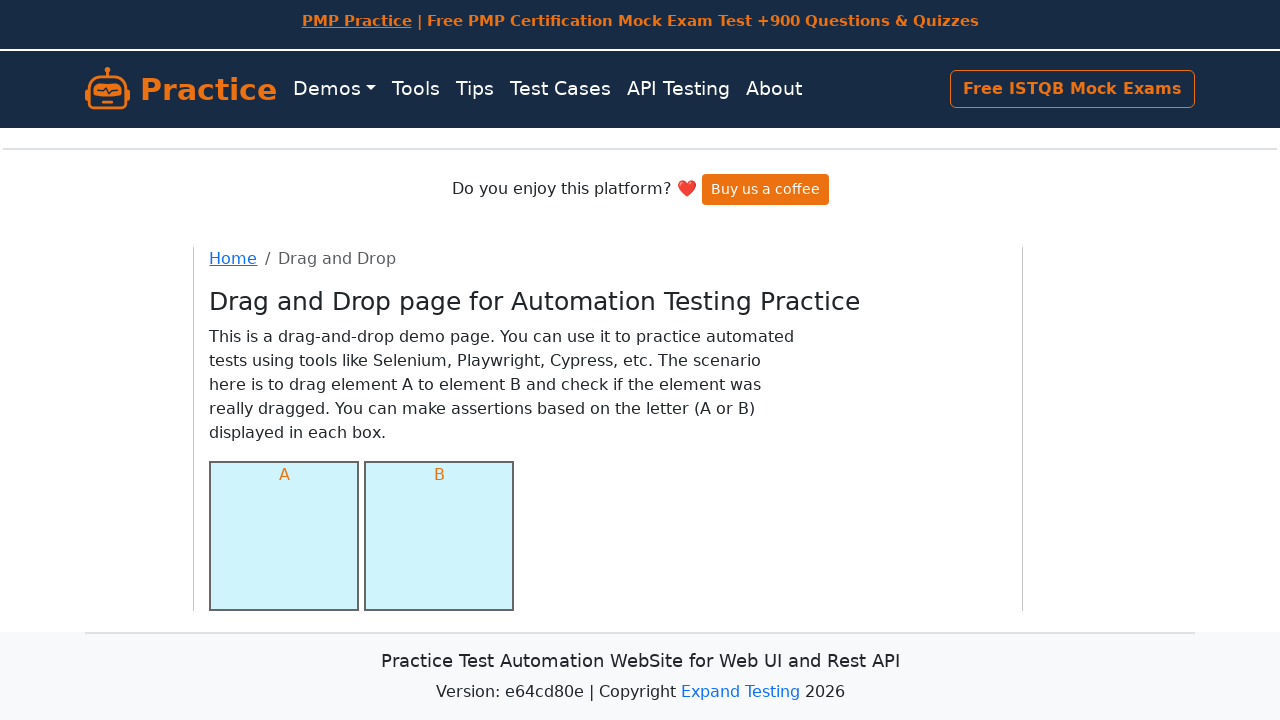

Located column B element
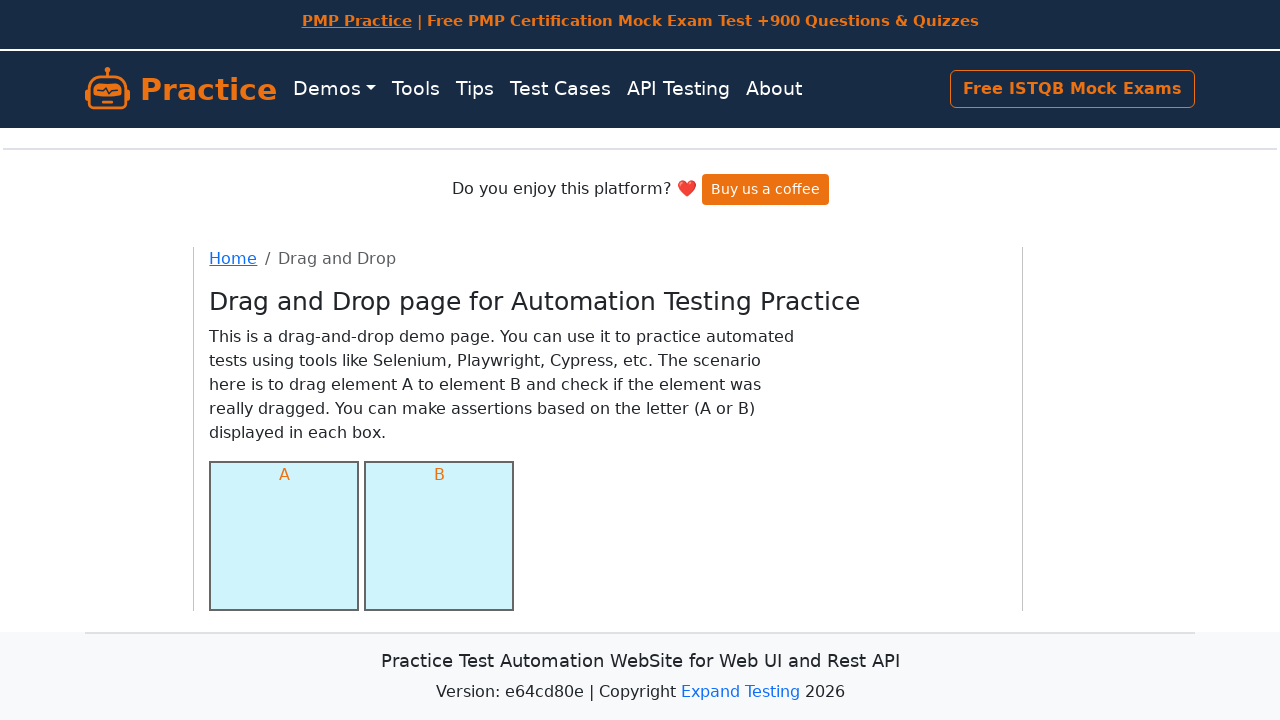

Dragged column A and dropped it on column B to swap positions at (439, 536)
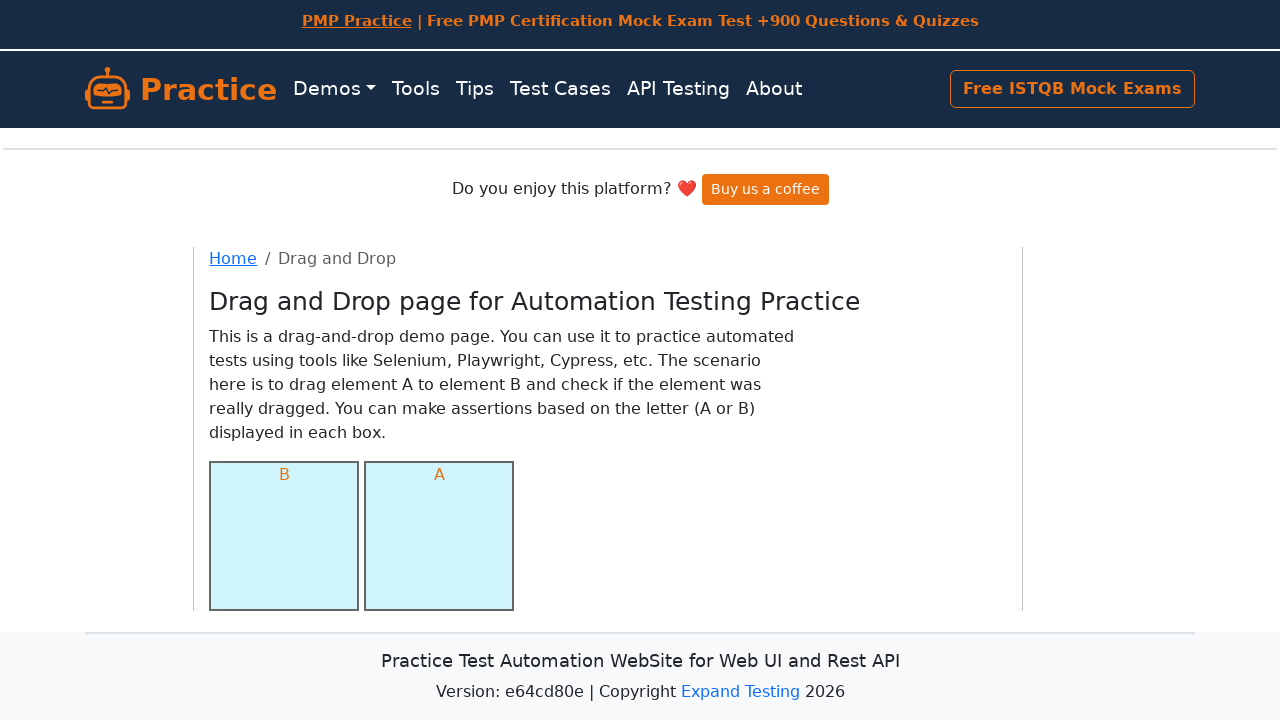

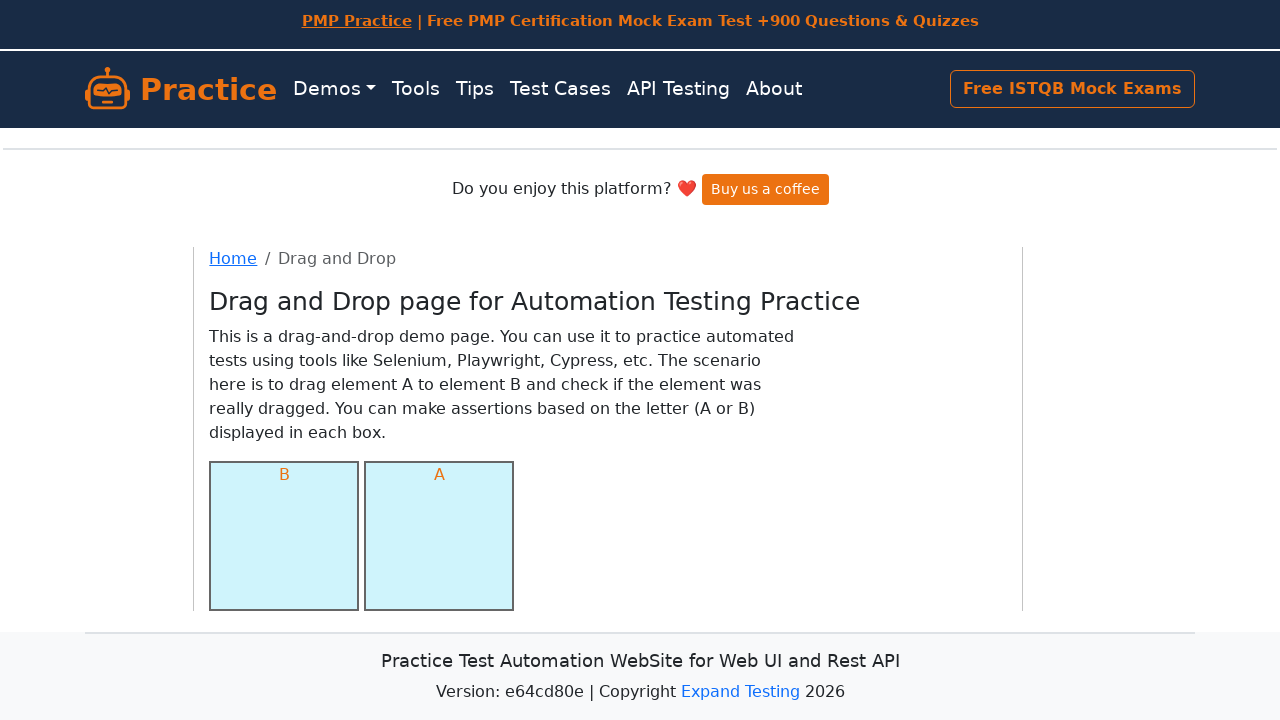